Tests that the OrangeHRM login page loads correctly by verifying the domain name, URL, and page title match expected values.

Starting URL: https://opensource-demo.orangehrmlive.com/web/index.php/auth/login

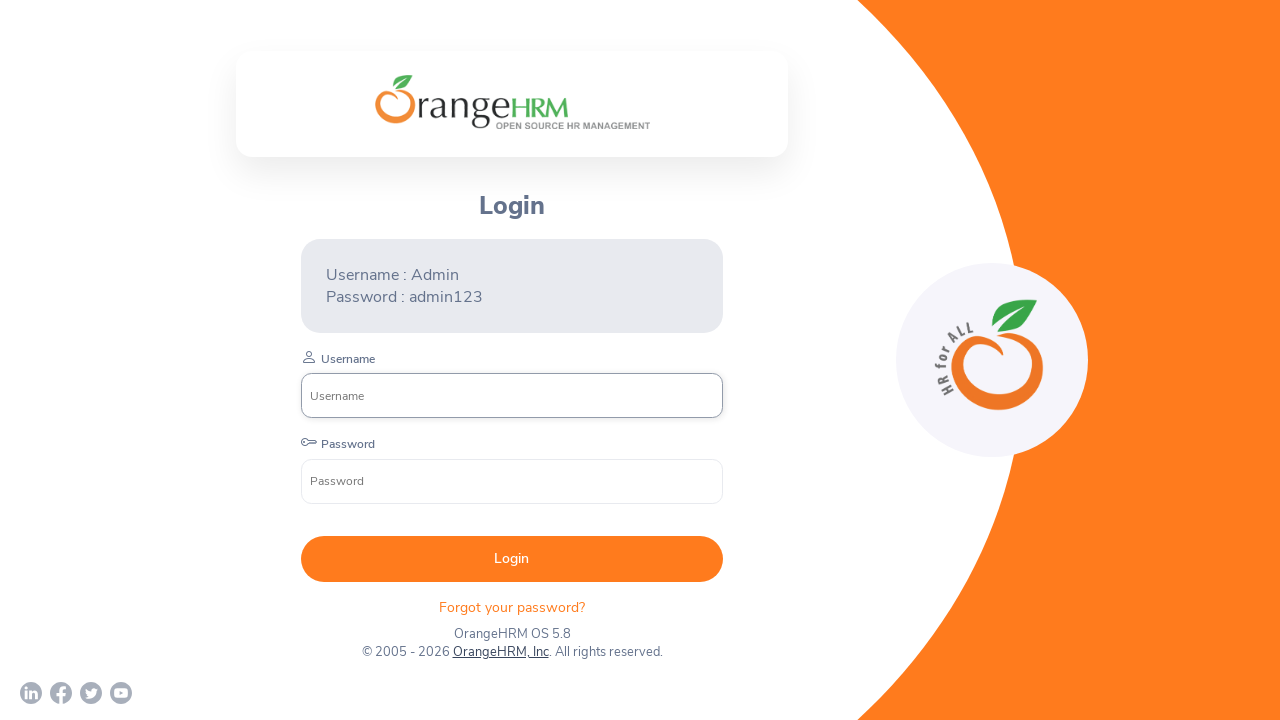

Waited for page to load (domcontentloaded state)
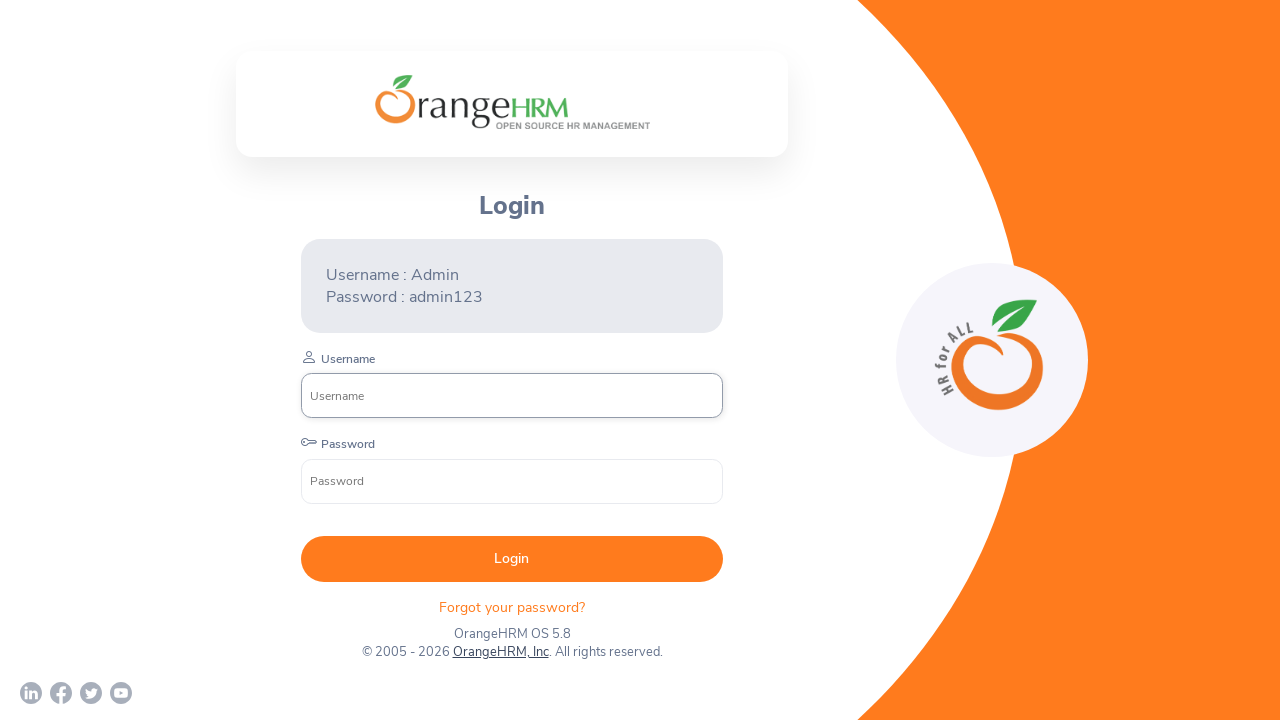

Retrieved domain name: opensource-demo.orangehrmlive.com
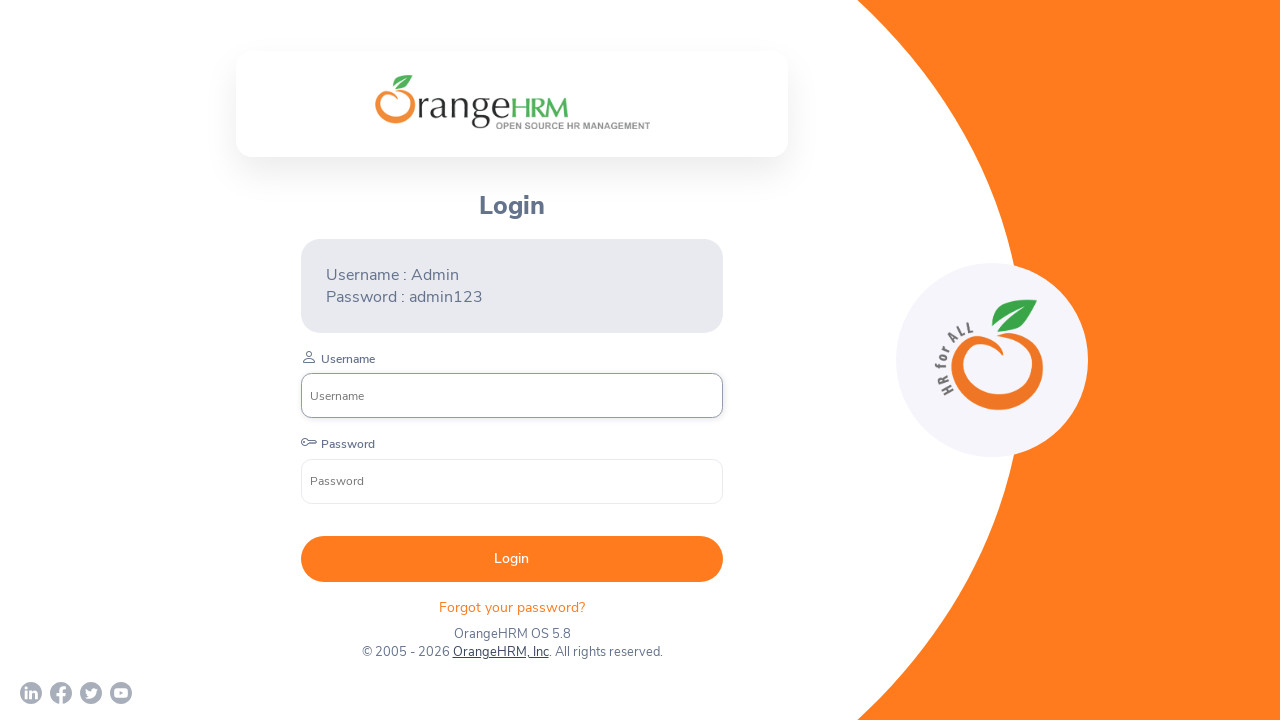

Asserted domain name matches 'opensource-demo.orangehrmlive.com'
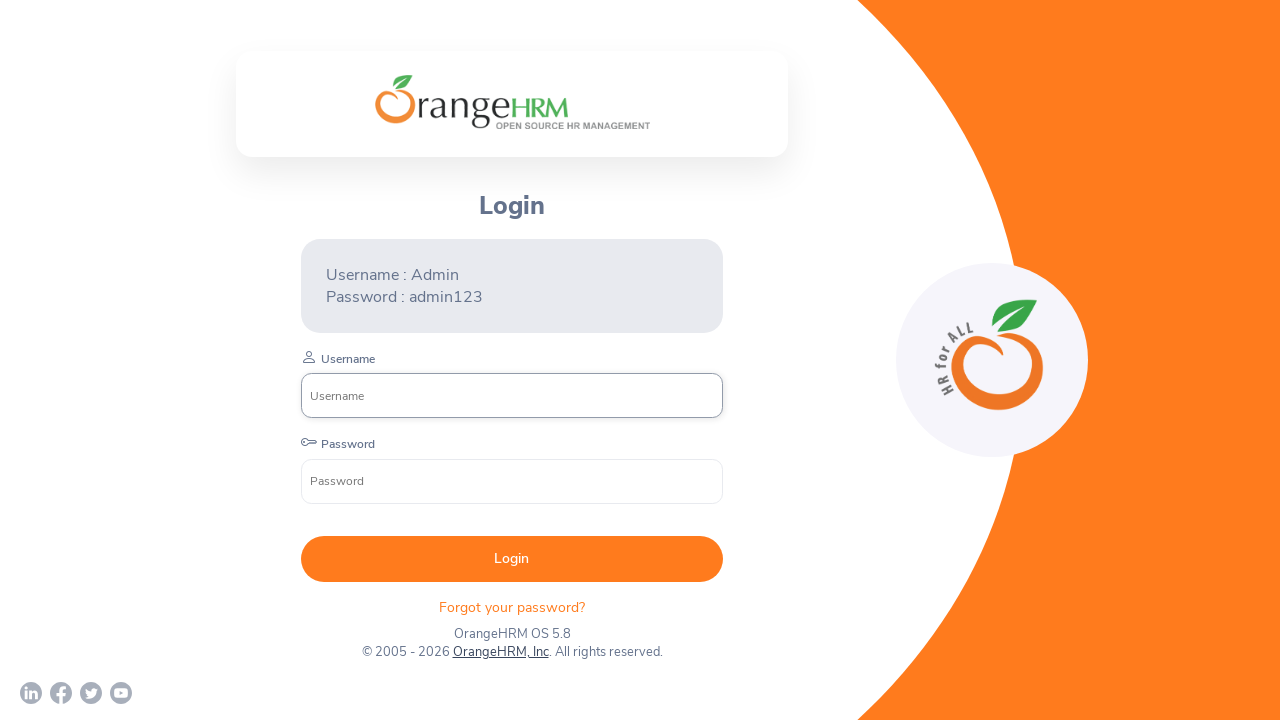

Retrieved current URL: https://opensource-demo.orangehrmlive.com/web/index.php/auth/login
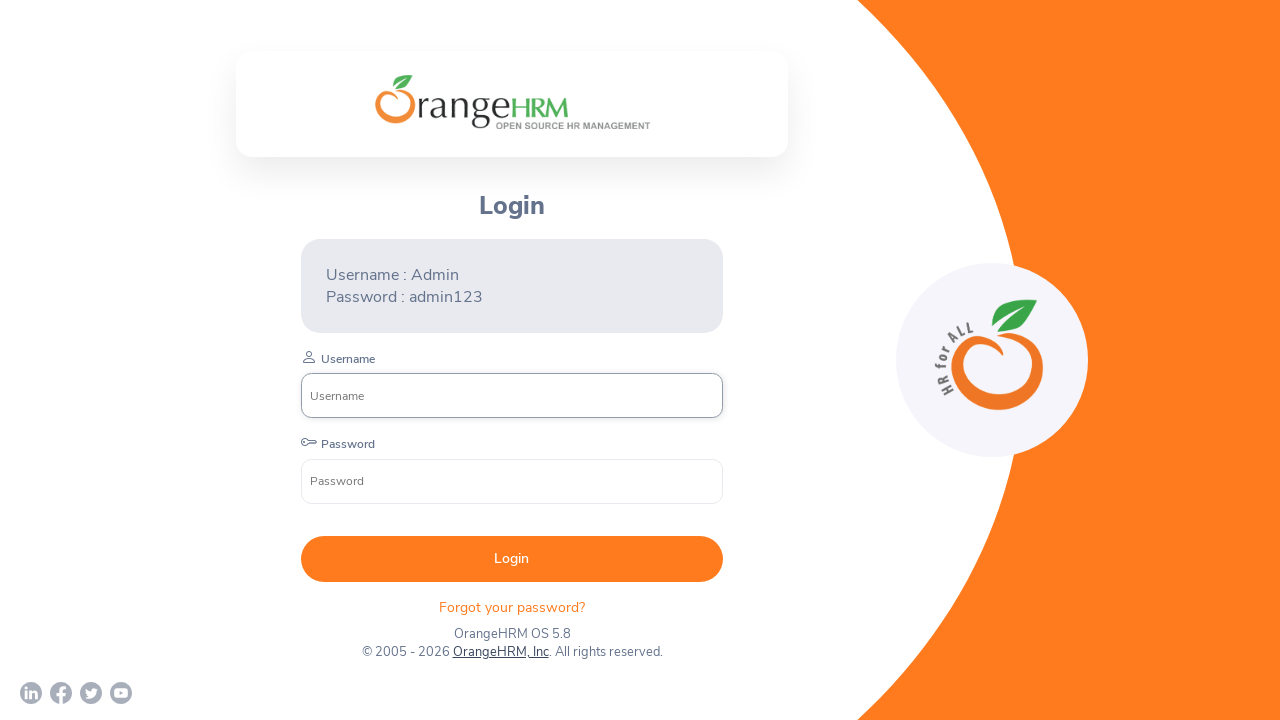

Asserted URL matches 'https://opensource-demo.orangehrmlive.com/web/index.php/auth/login'
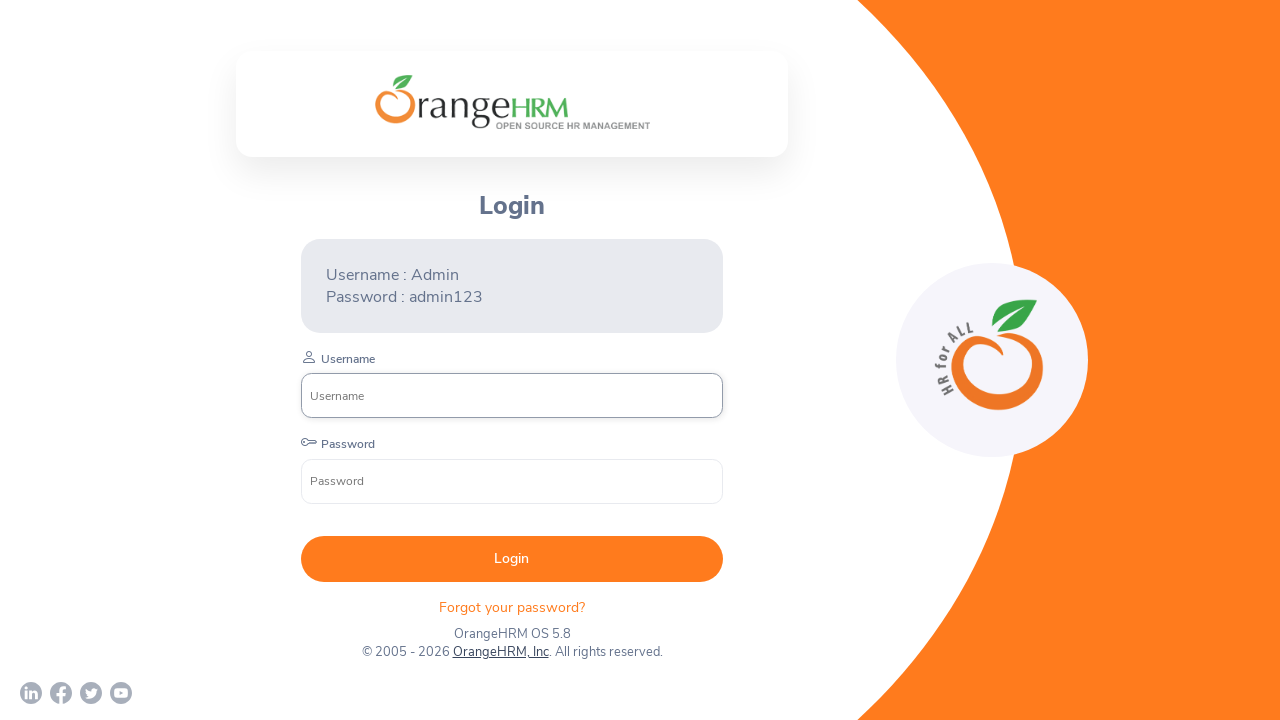

Retrieved page title: OrangeHRM
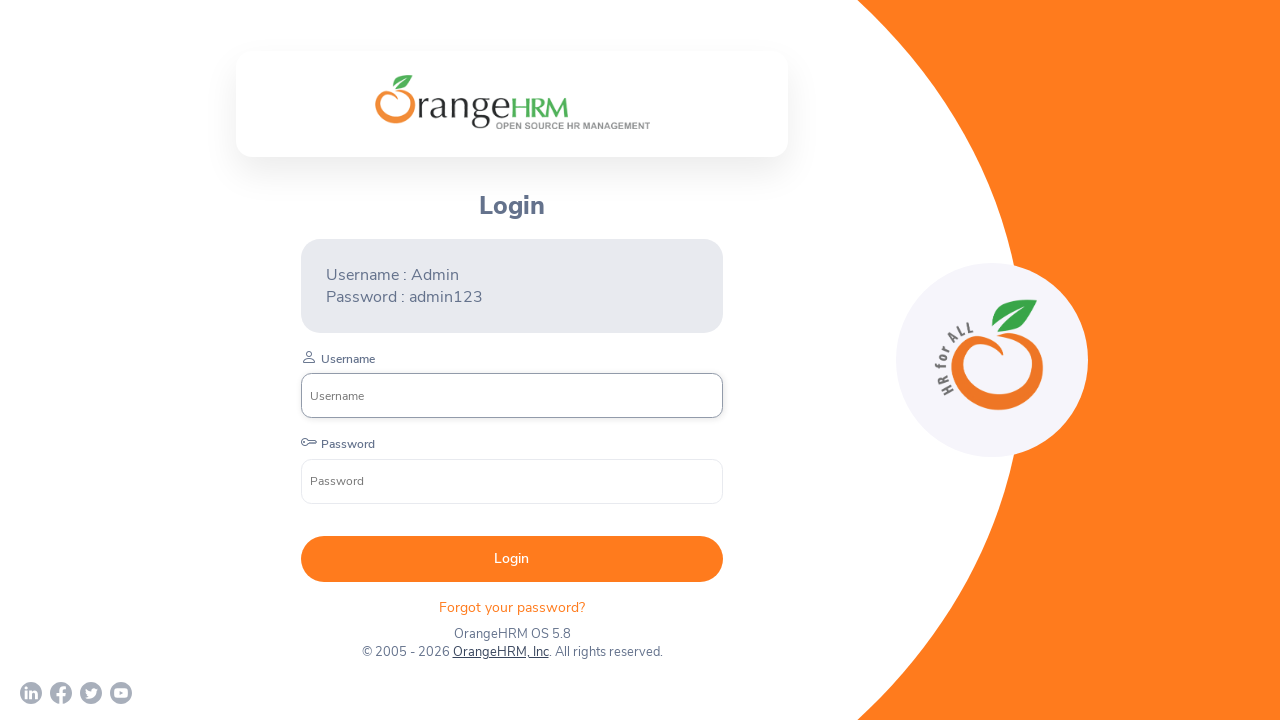

Asserted page title matches 'OrangeHRM'
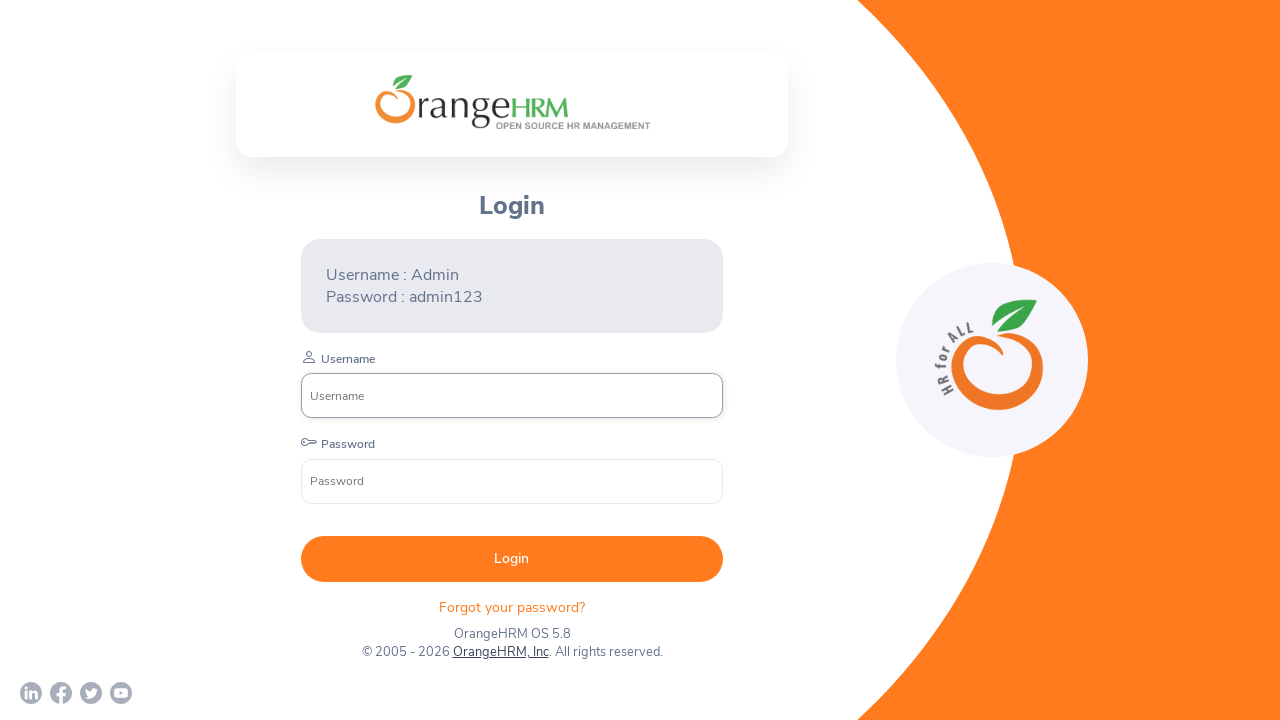

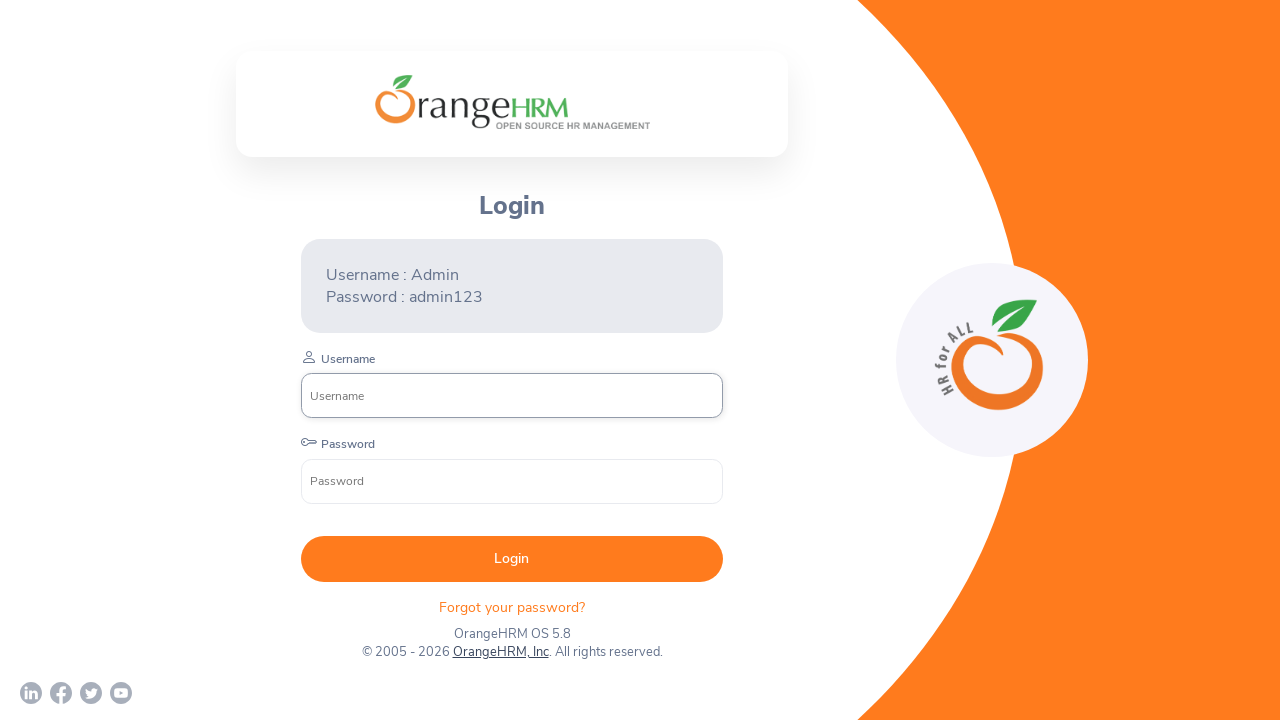